Solves a math problem on the page by reading a value, calculating the result using a mathematical formula, filling in the answer, selecting checkboxes, and submitting the form

Starting URL: http://suninjuly.github.io/math.html

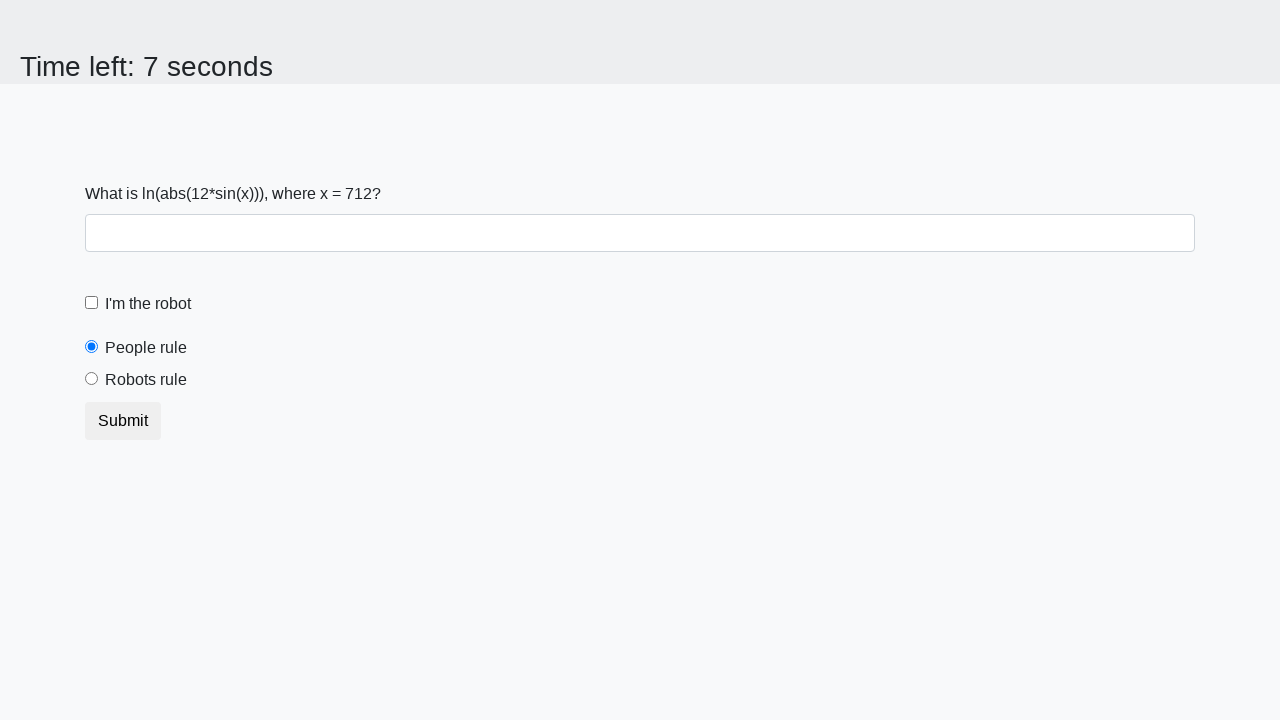

Located the input value element
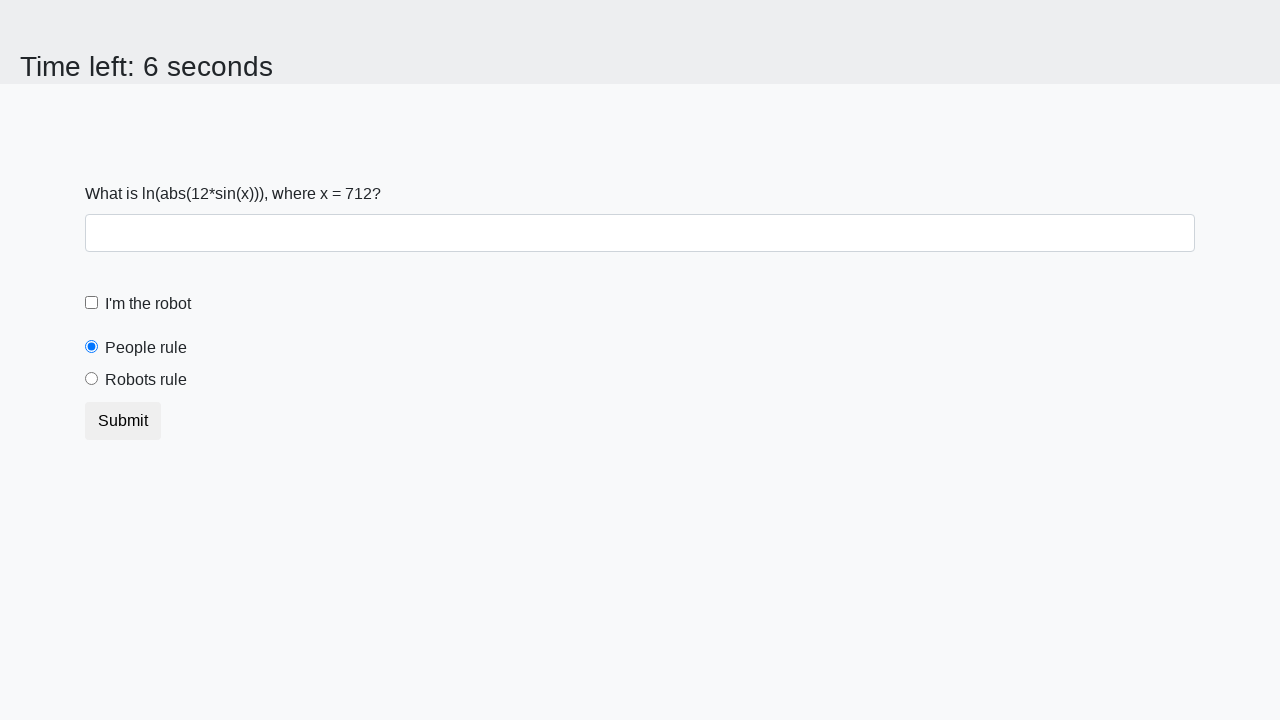

Extracted input value from page: 712
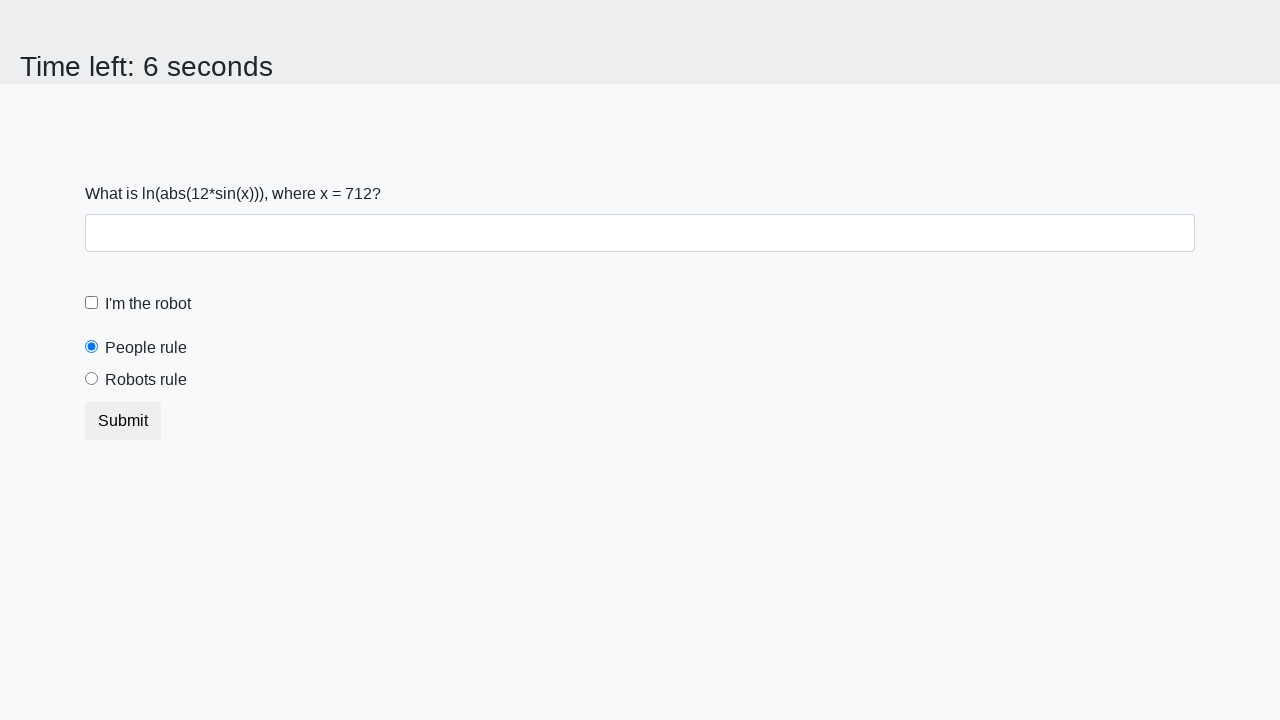

Calculated result using formula: 2.3897960199127106
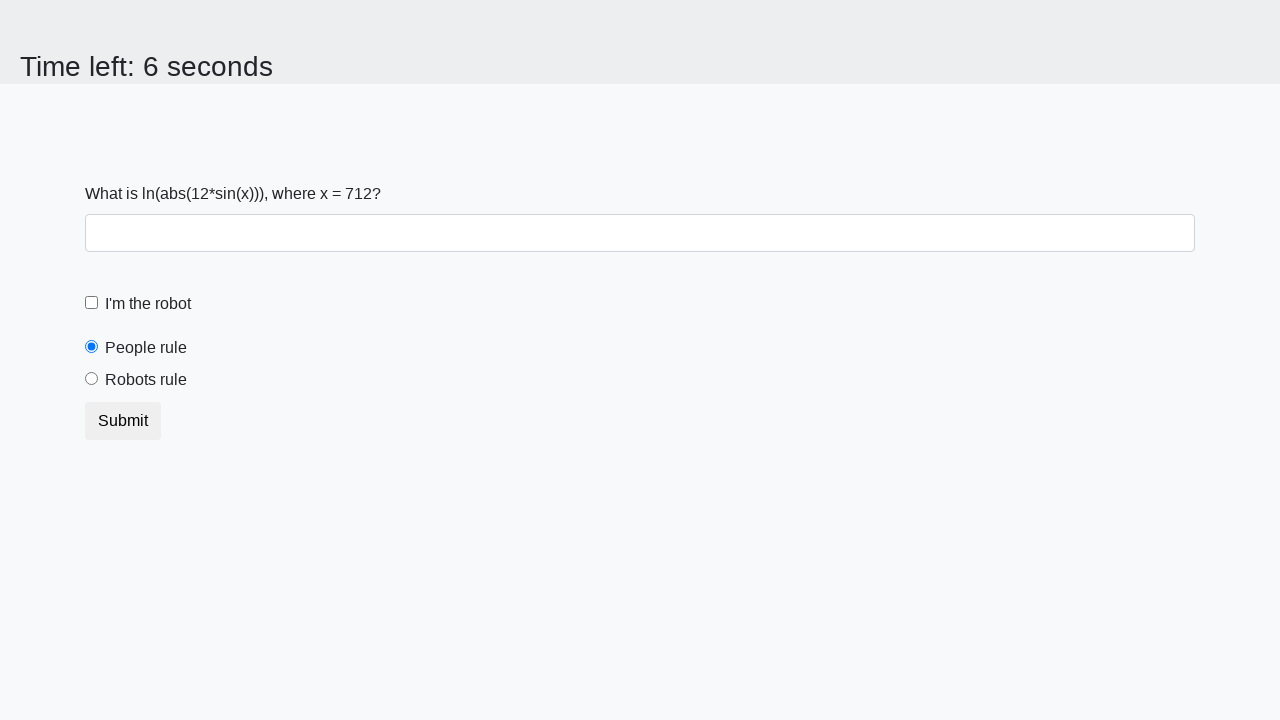

Filled answer field with calculated value: 2.3897960199127106 on #answer
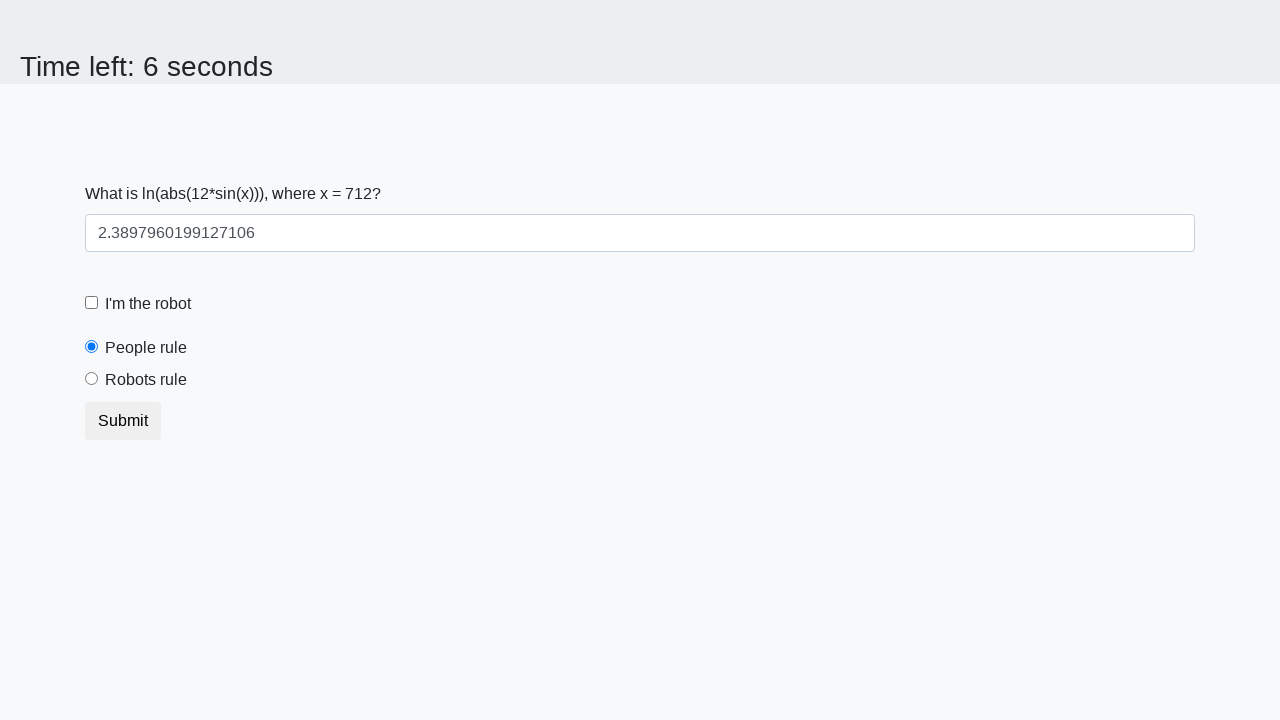

Clicked the robot checkbox at (92, 303) on #robotCheckbox
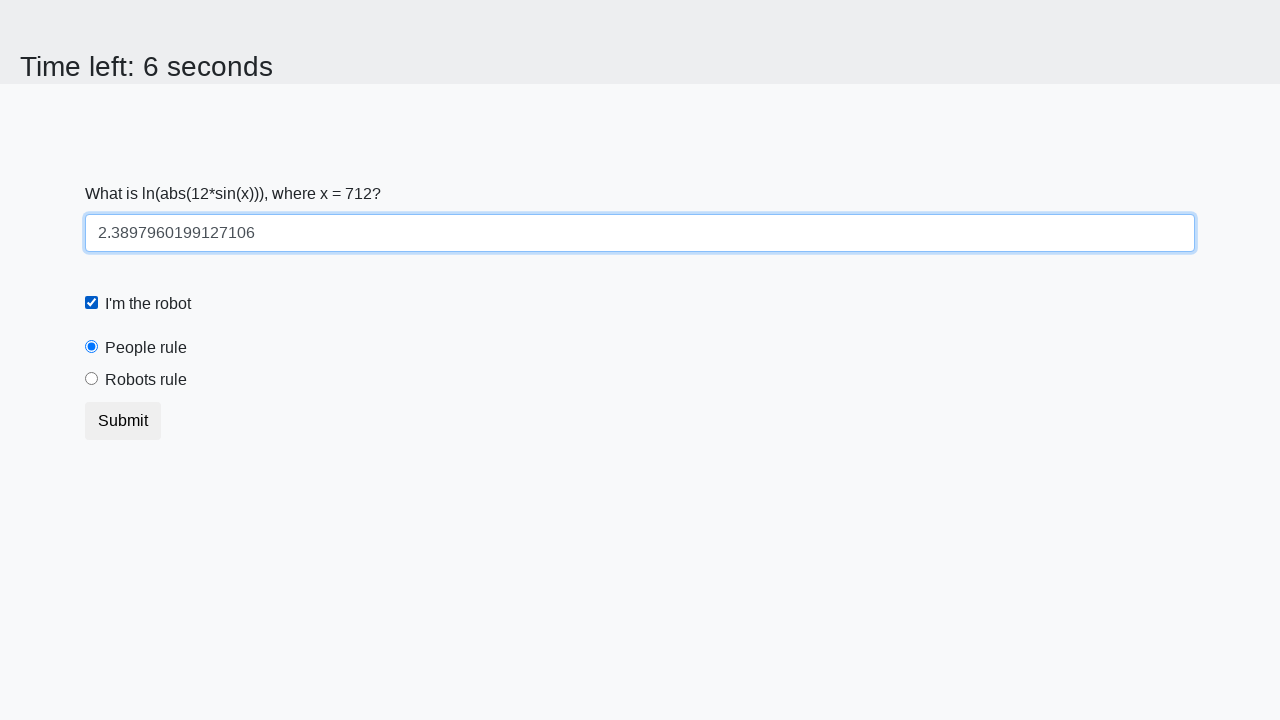

Clicked the 'robots rule' radio button at (92, 379) on #robotsRule
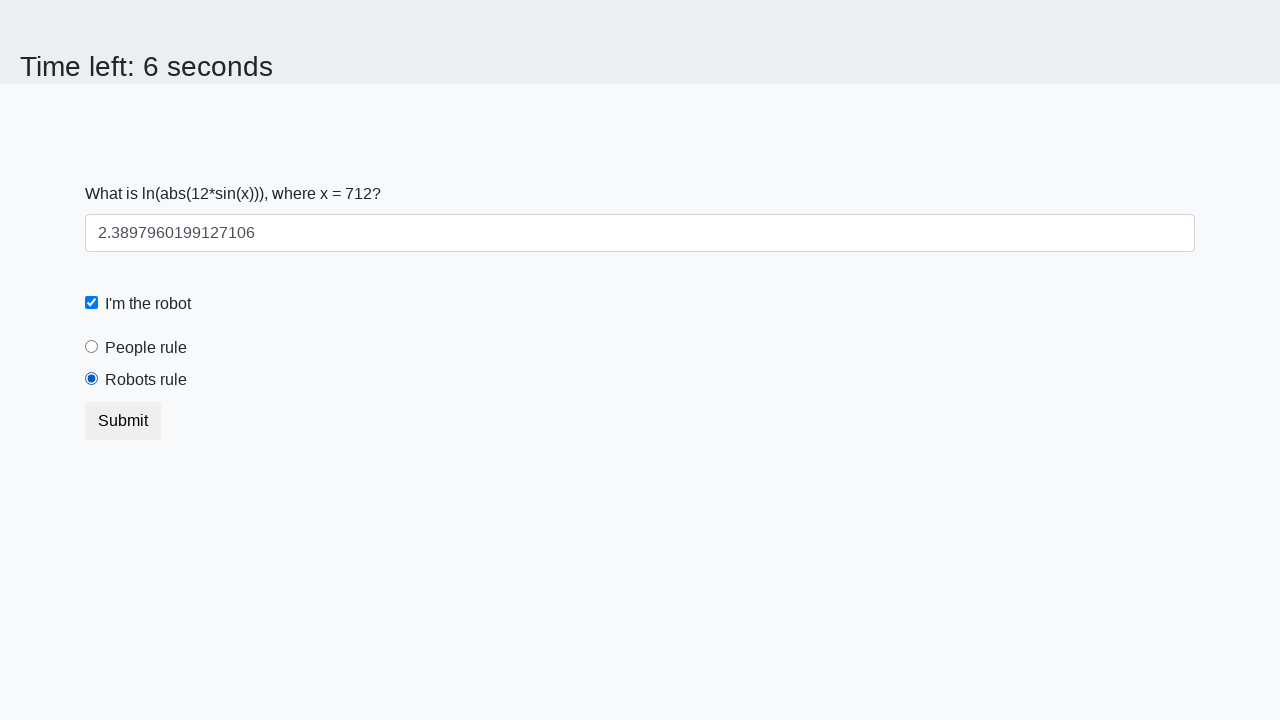

Clicked the submit button at (123, 421) on button.btn
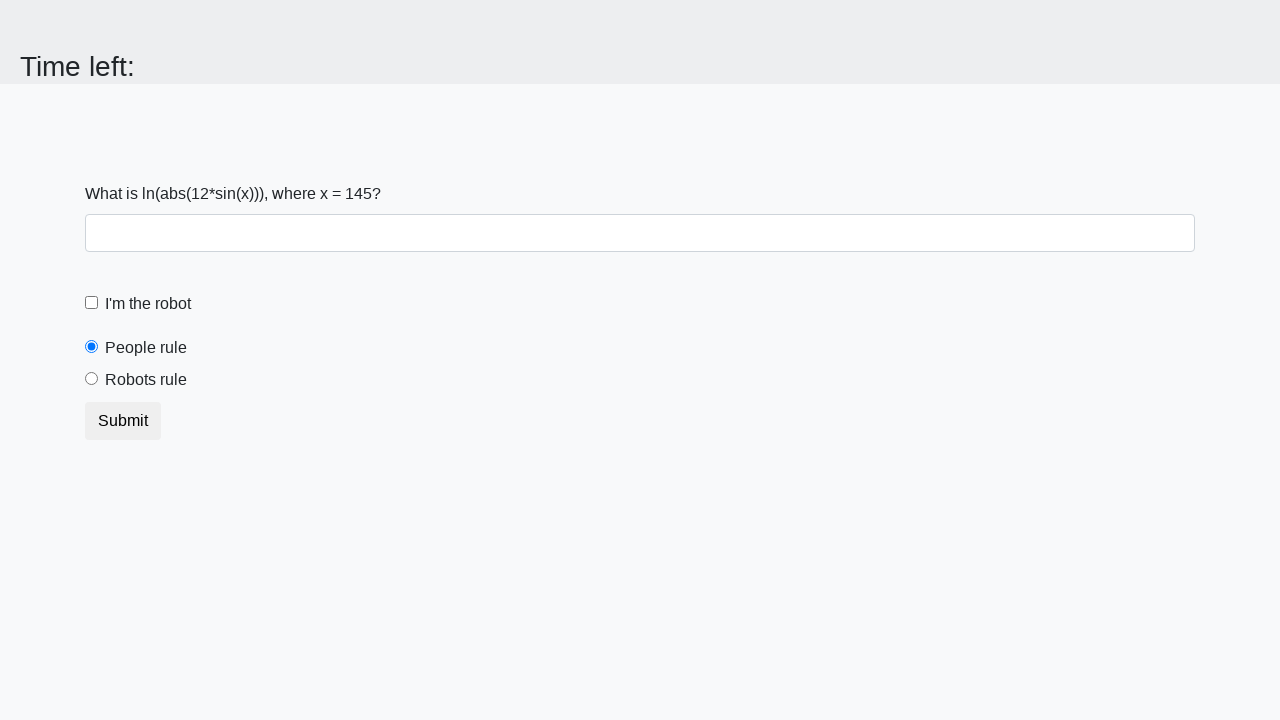

Waited 2 seconds for form submission result
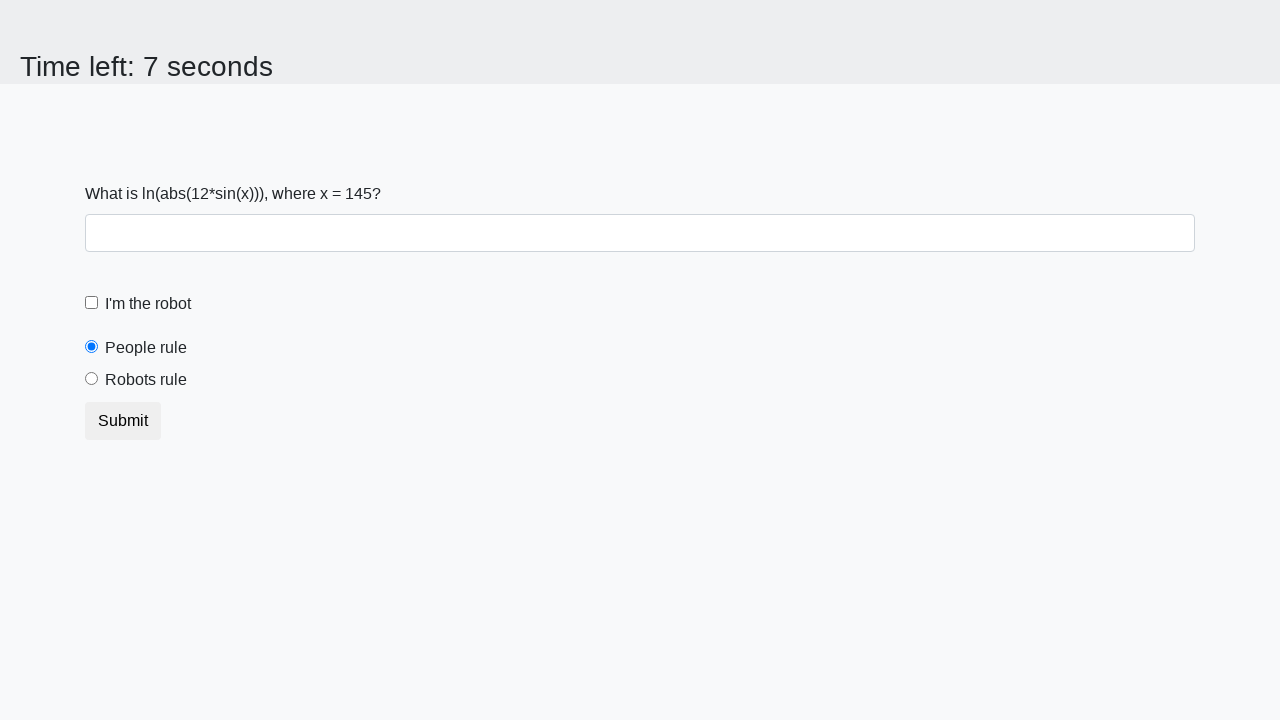

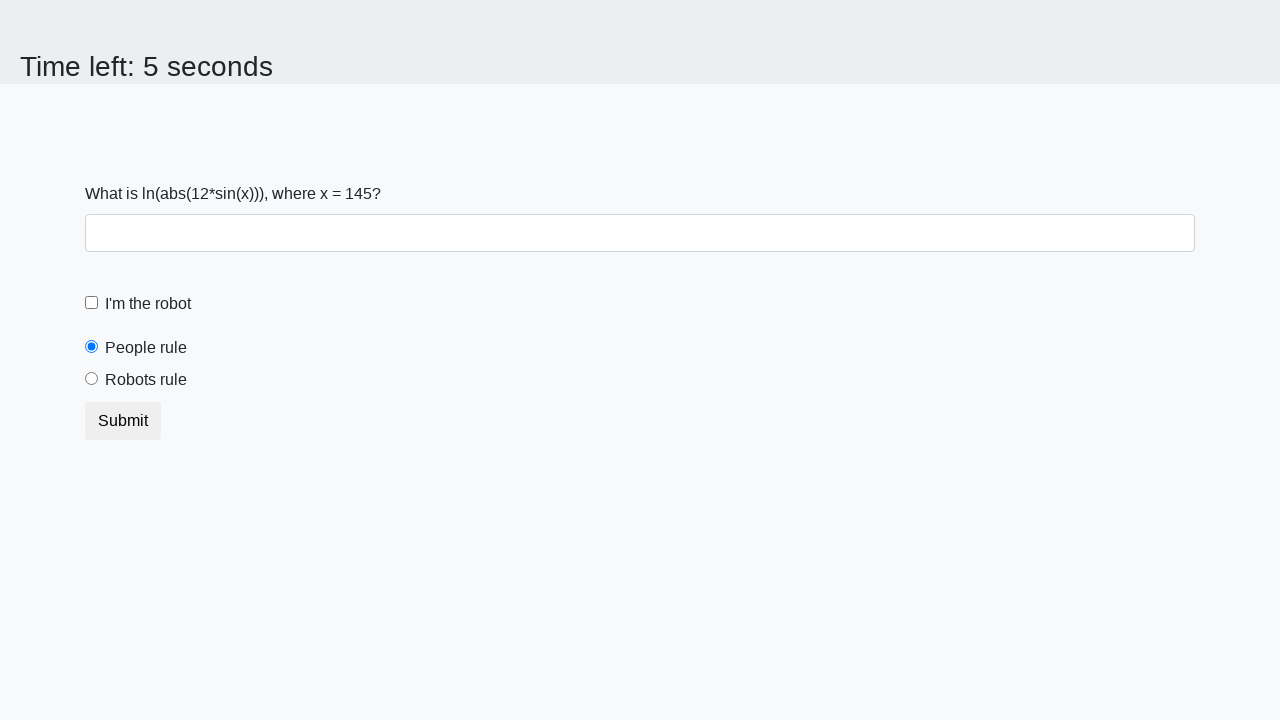